Tests navigation to the scores page by clicking the scores button

Starting URL: https://titanic.ecci.ucr.ac.cr/~eb98755/Tic-Tac-Toe/

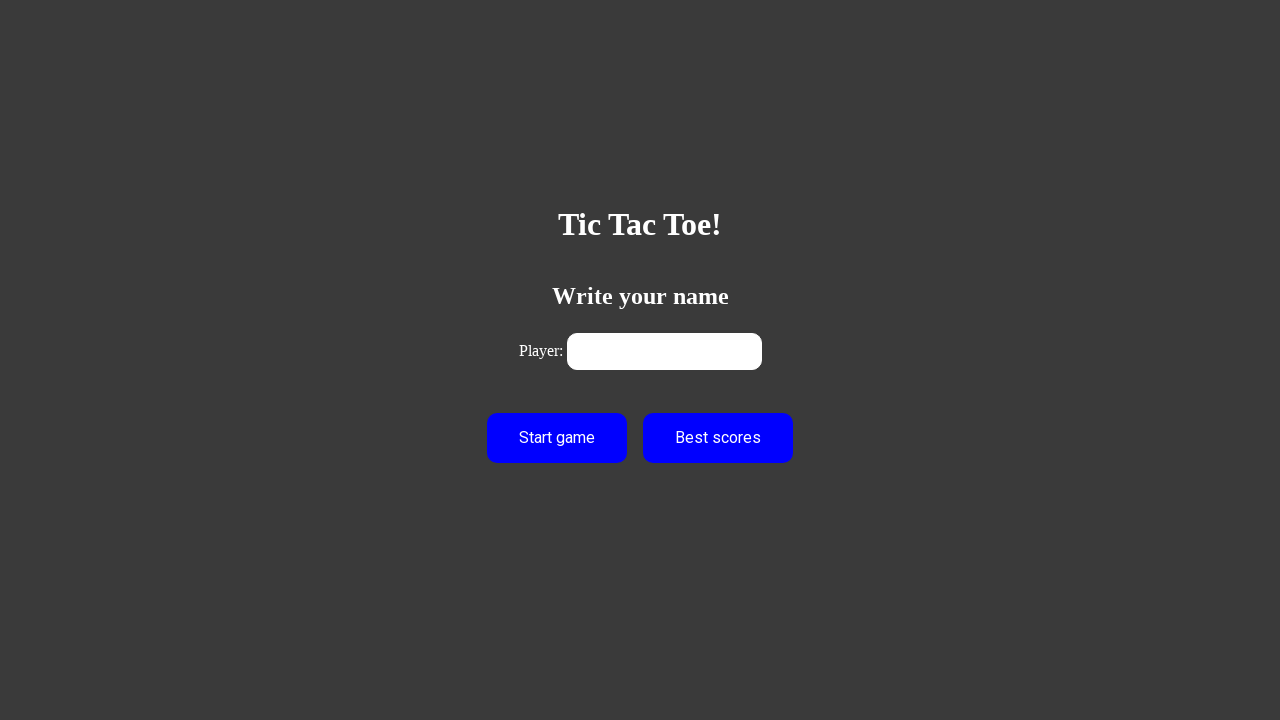

Clicked scores button to navigate to scores page at (718, 438) on xpath=//*[@id='btn']/form[2]/button
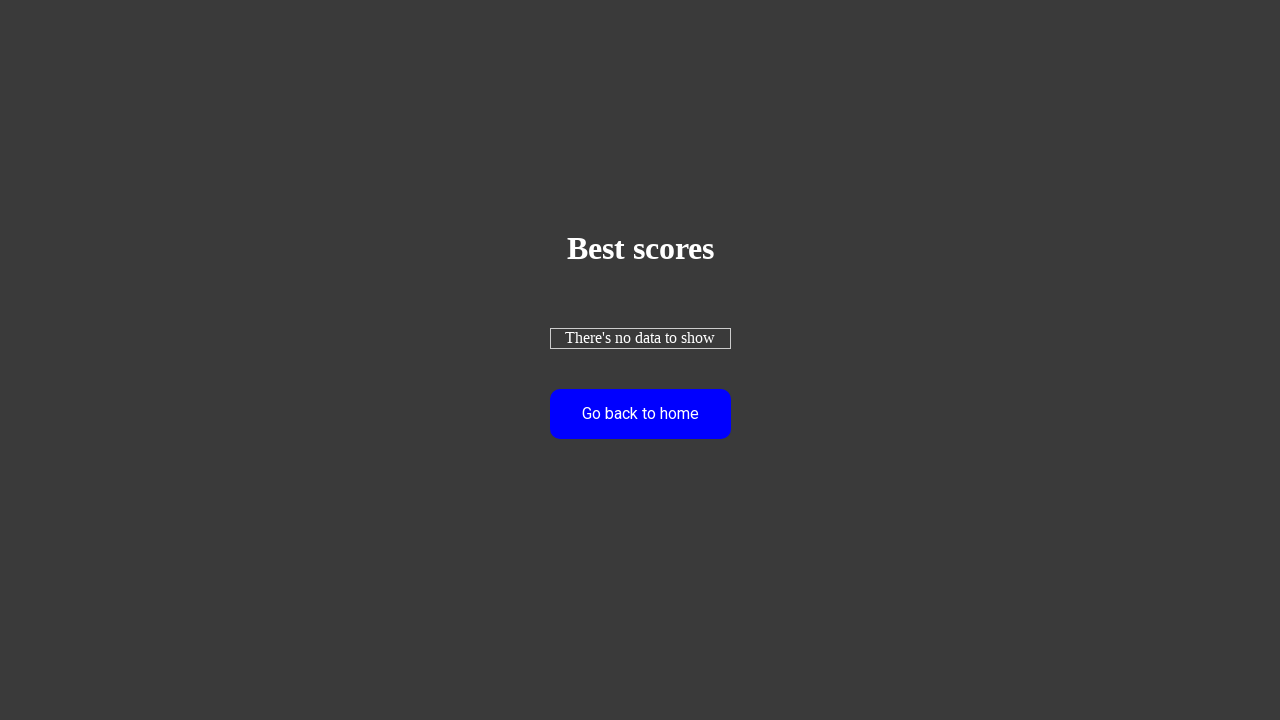

Waited for page navigation to complete (networkidle)
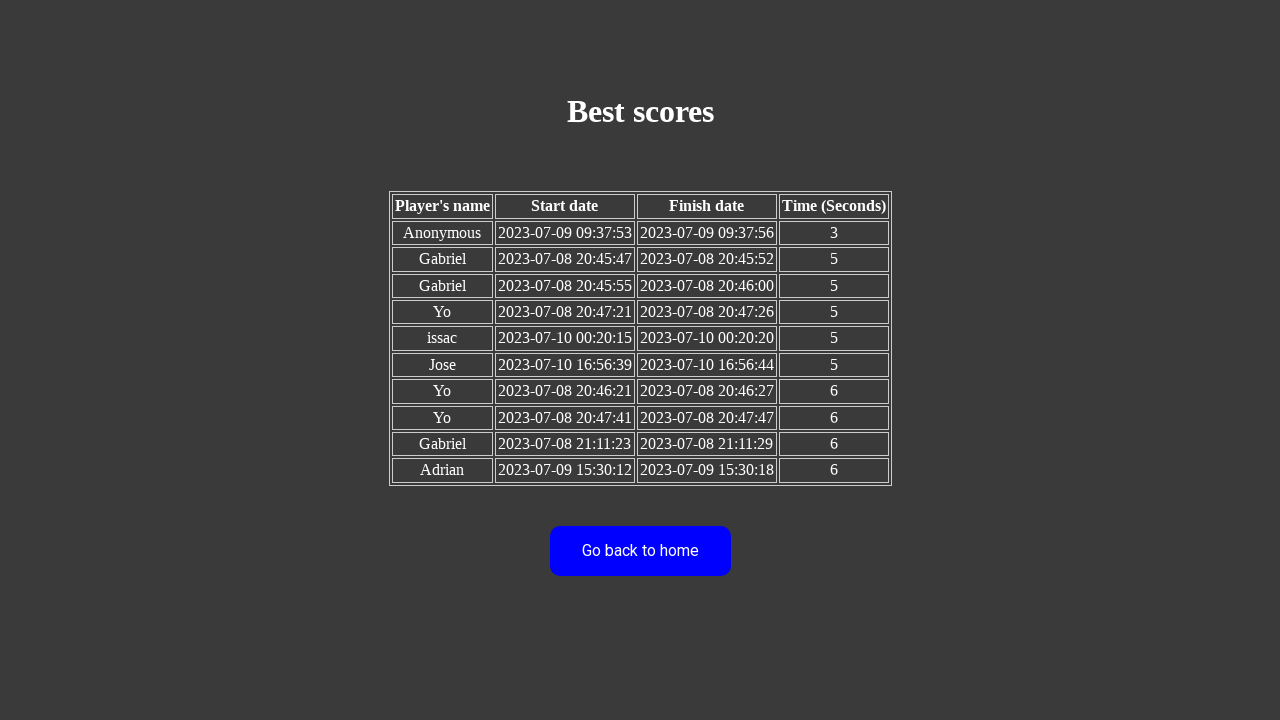

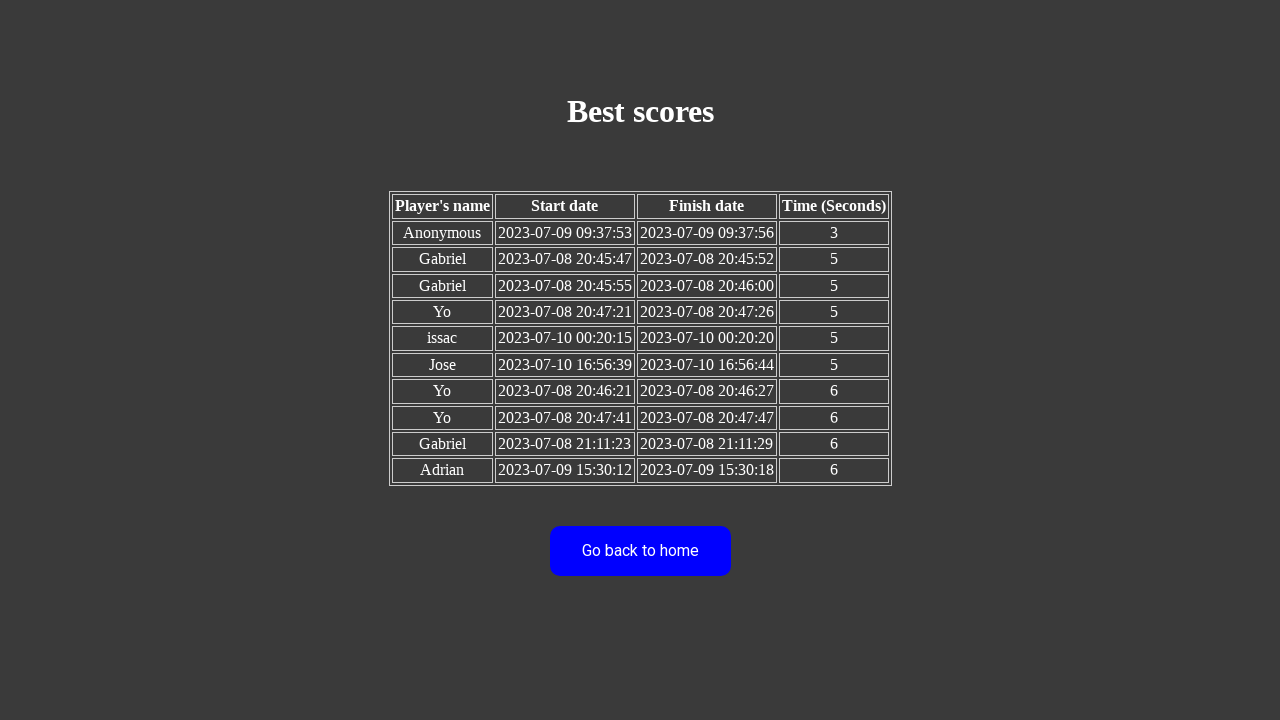